Simple test that navigates to the test automation website and waits briefly to verify the page loads

Starting URL: https://www.testotomasyonu.com

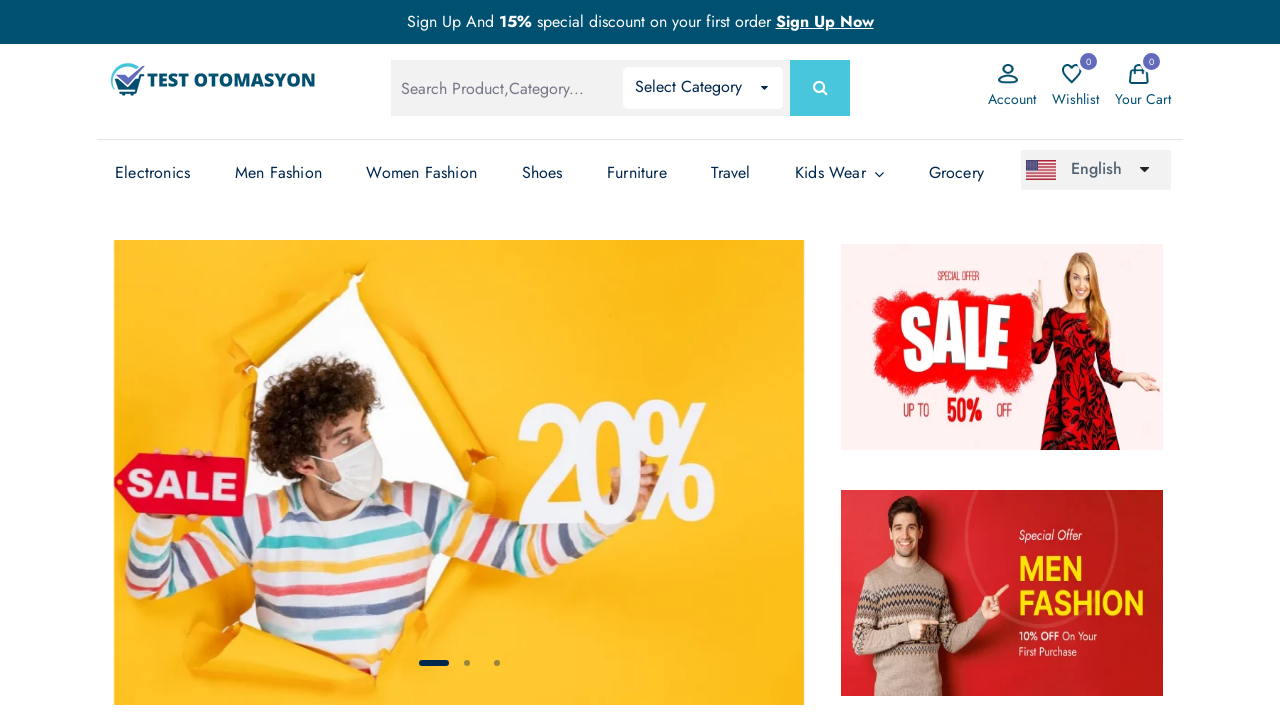

Waited for page to reach domcontentloaded state on https://www.testotomasyonu.com
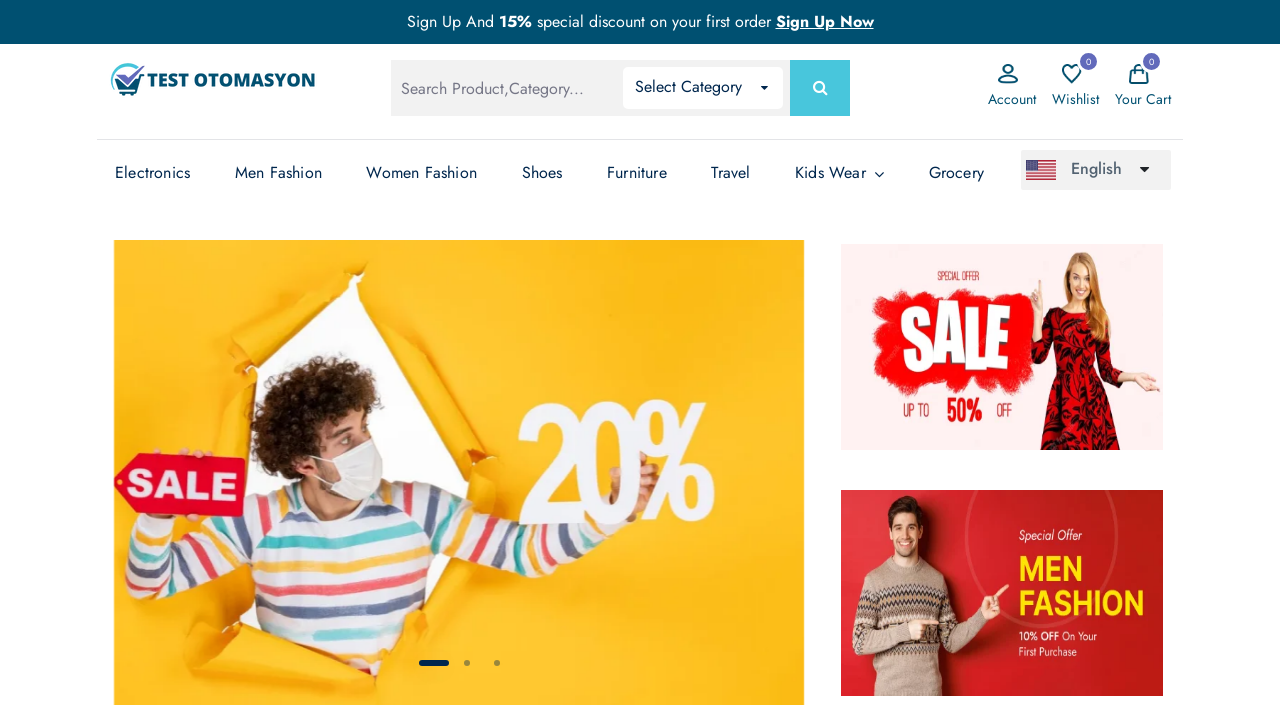

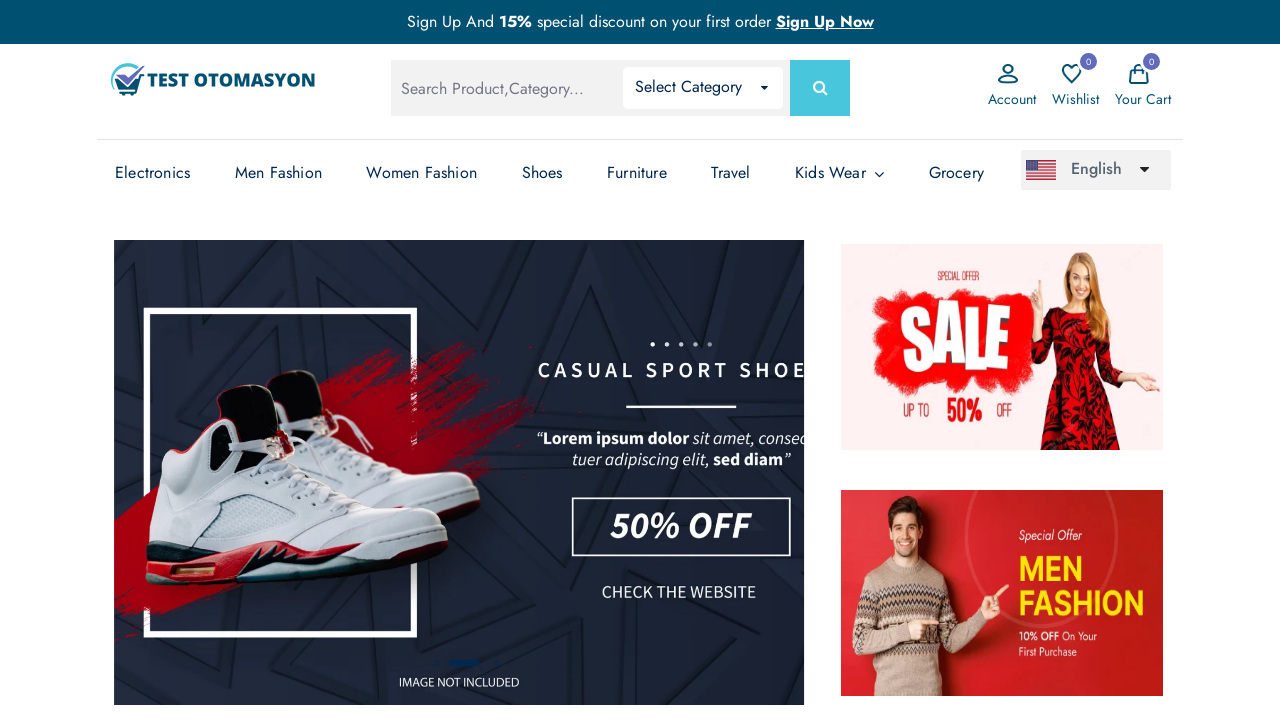